Tests browser window resizing functionality by changing window dimensions and maximizing the window

Starting URL: https://paytm.com/

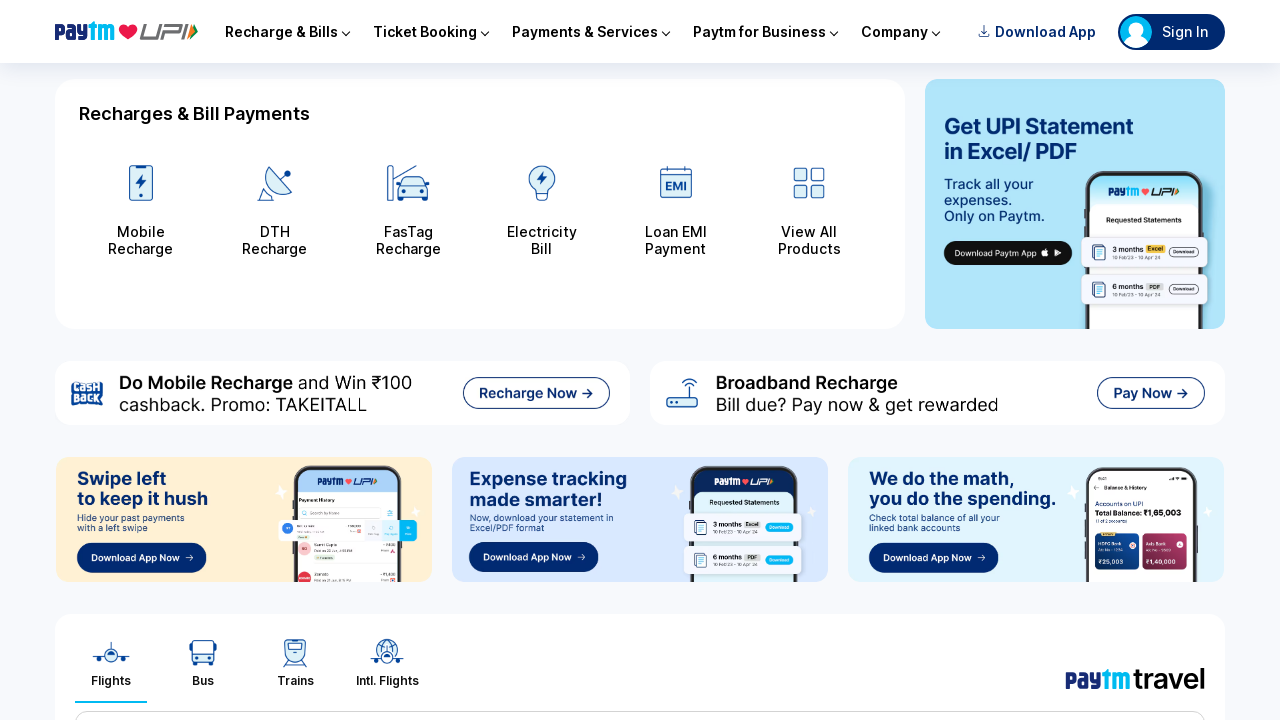

Retrieved default window size
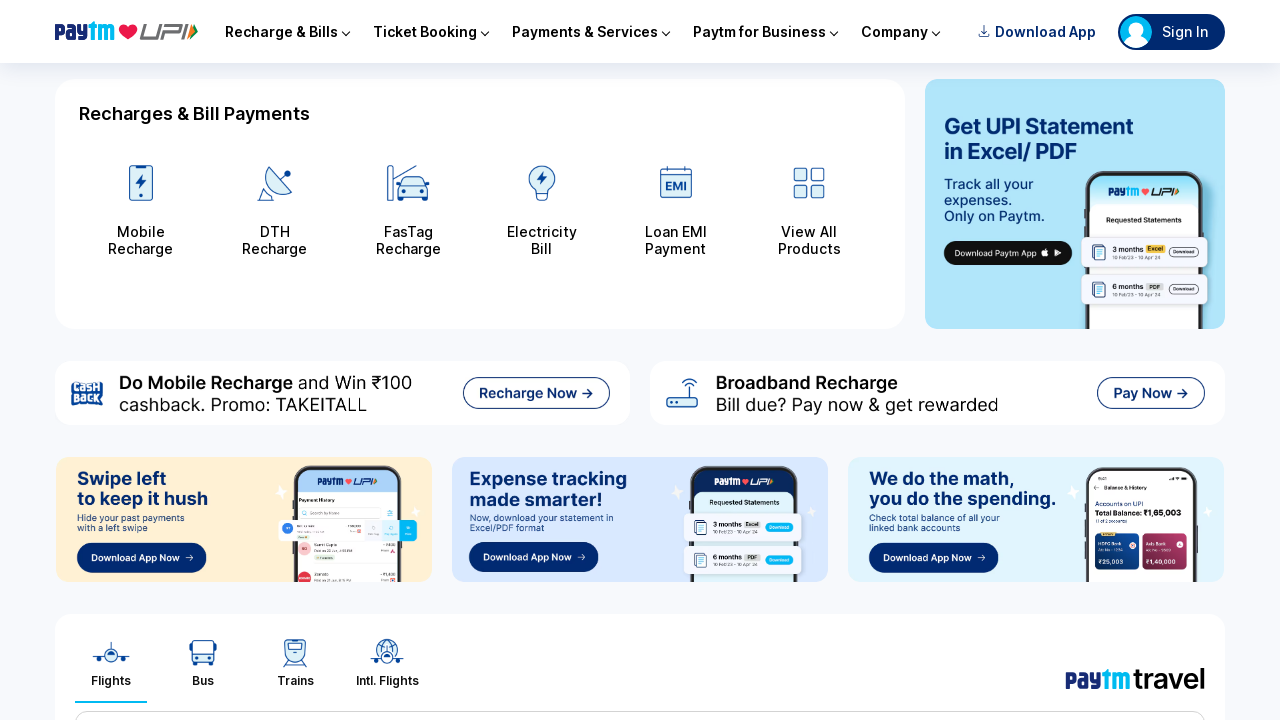

Set viewport to custom size 300x1000
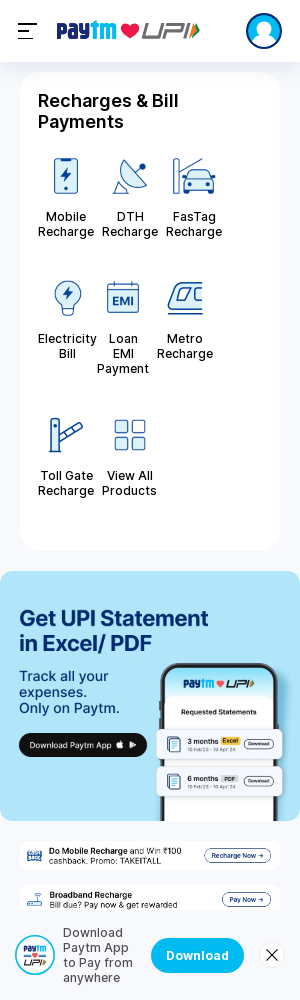

Retrieved current window size after resize
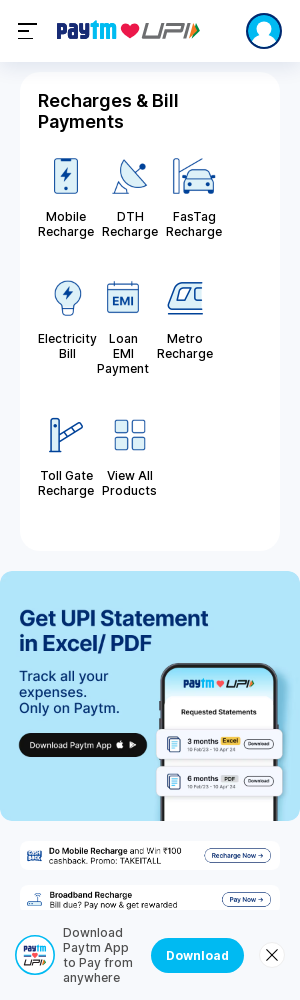

Maximized window to 1920x1080 resolution
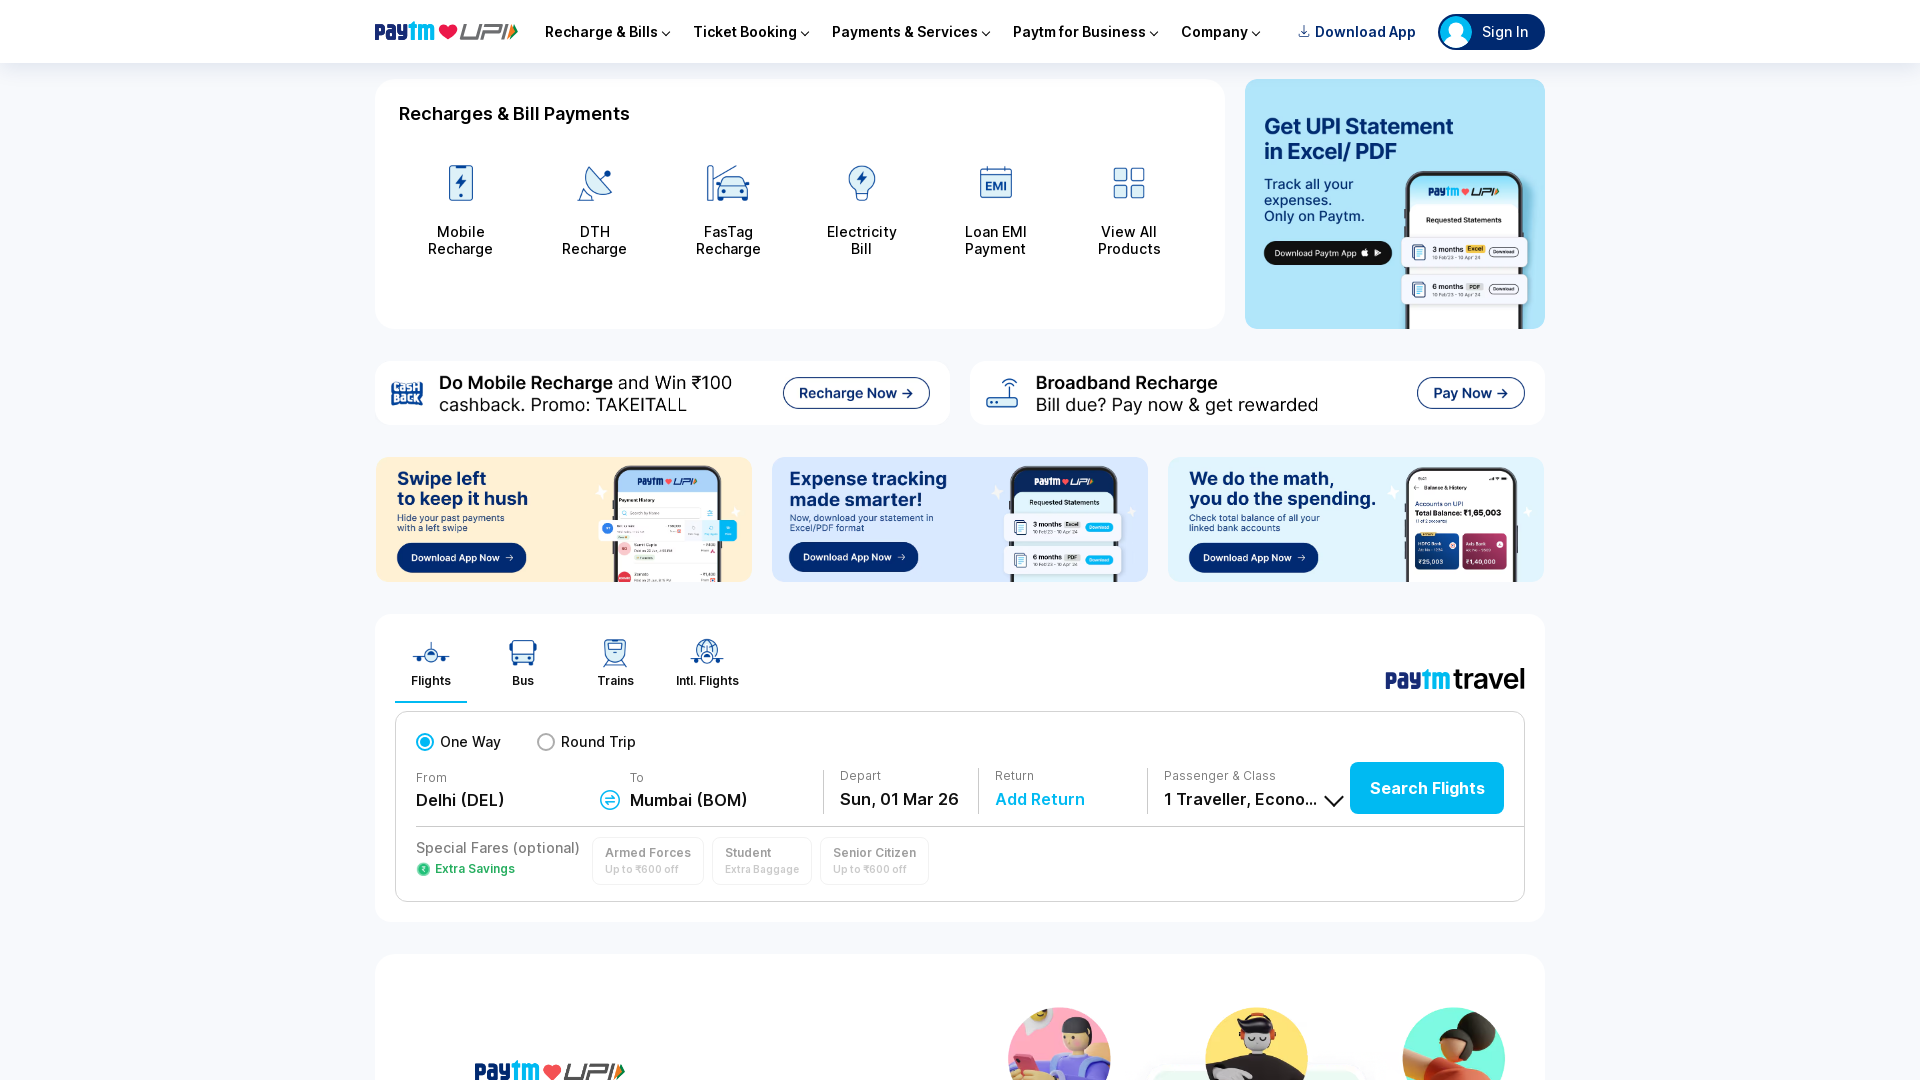

Retrieved maximized window size
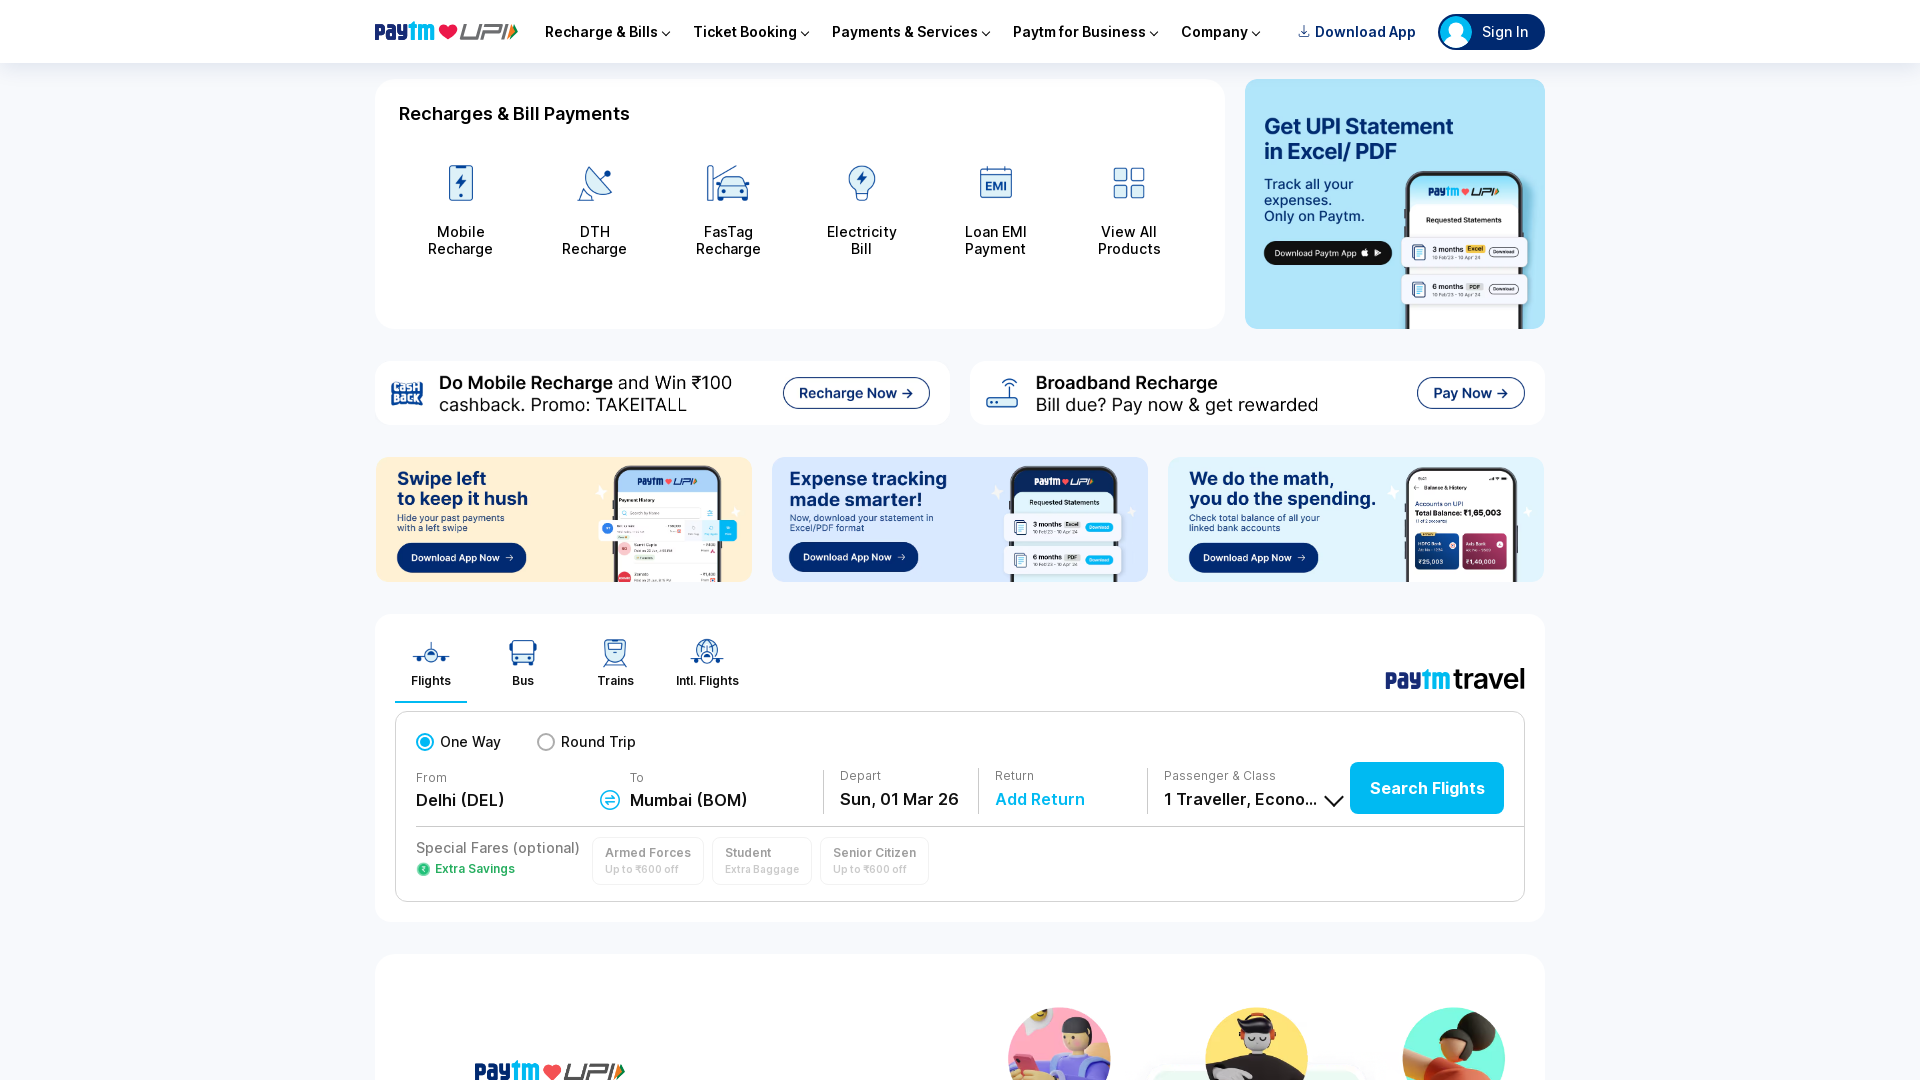

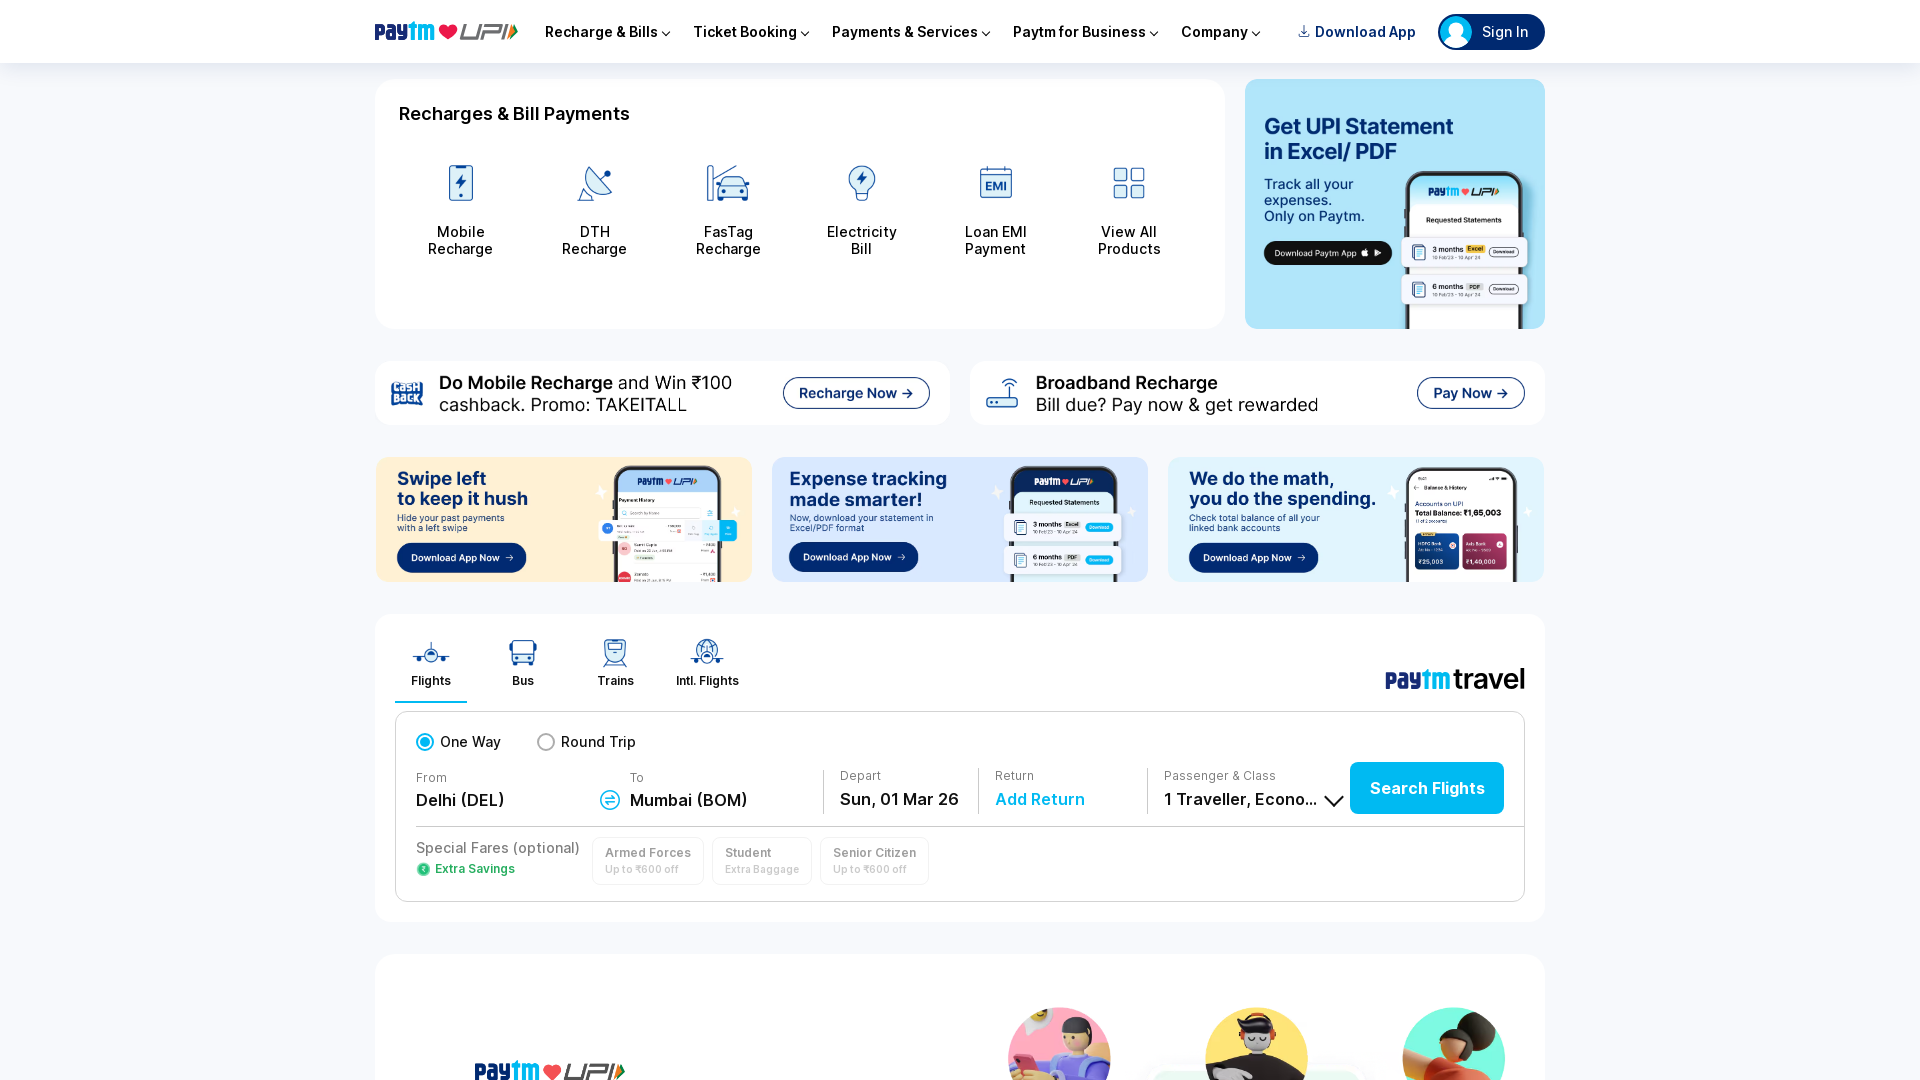